Tests unmarking todo items as complete by unchecking their checkboxes

Starting URL: https://demo.playwright.dev/todomvc

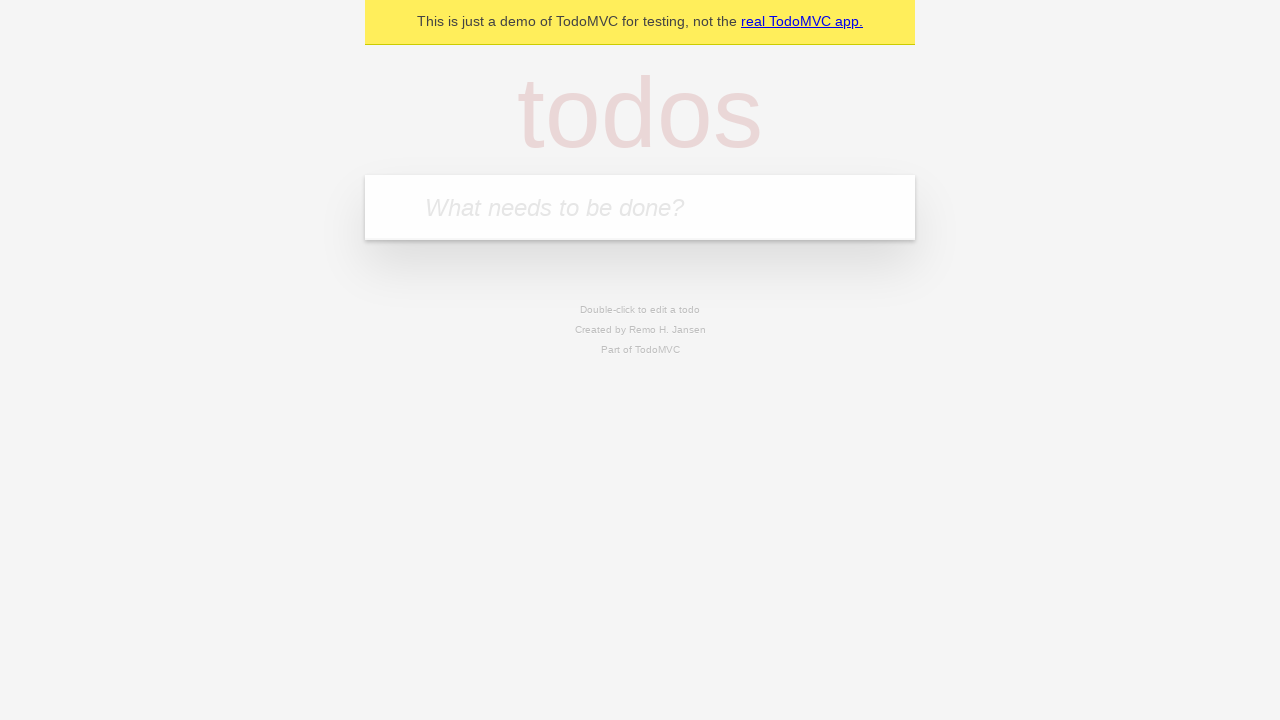

Filled todo input with 'buy some cheese' on internal:attr=[placeholder="What needs to be done?"i]
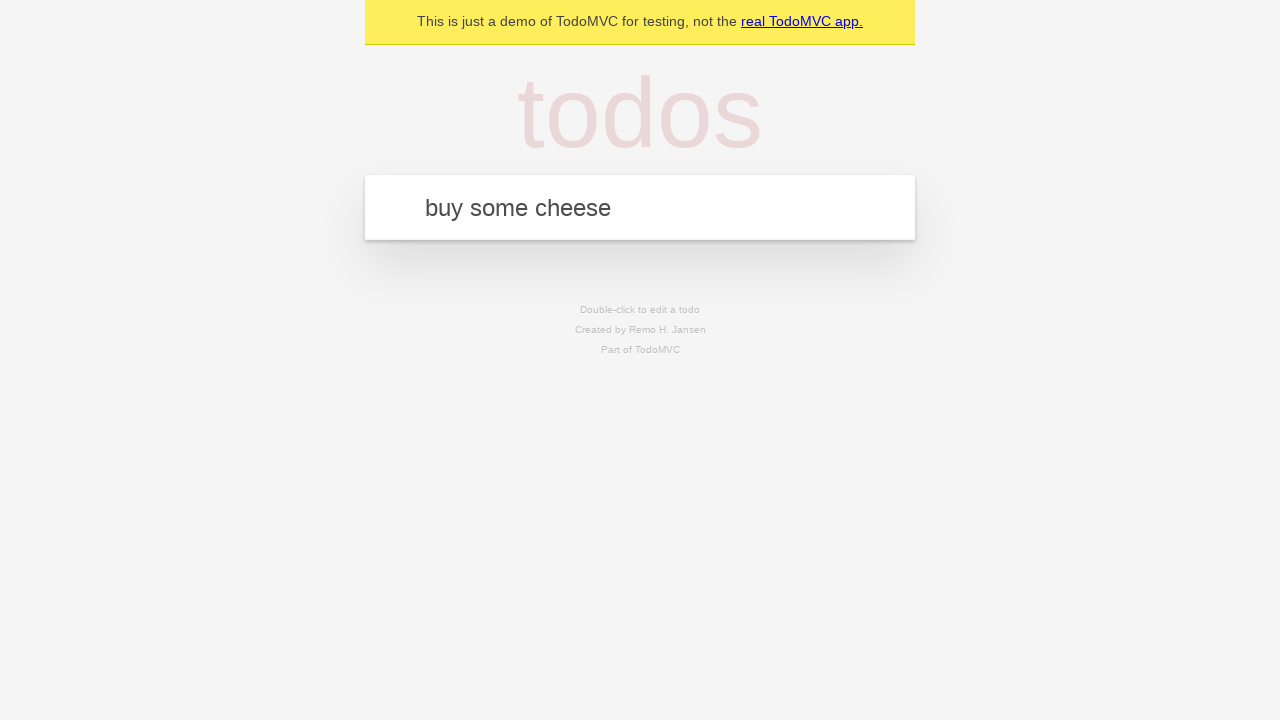

Pressed Enter to create first todo item on internal:attr=[placeholder="What needs to be done?"i]
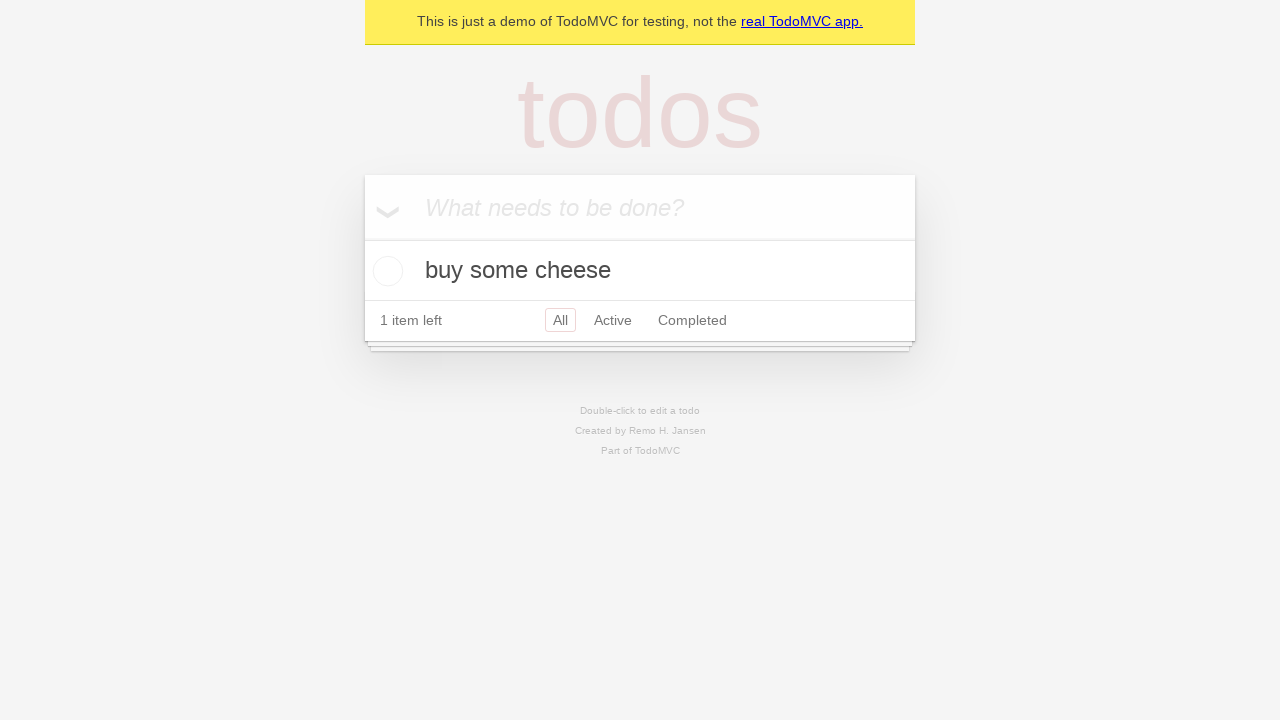

Filled todo input with 'feed the cat' on internal:attr=[placeholder="What needs to be done?"i]
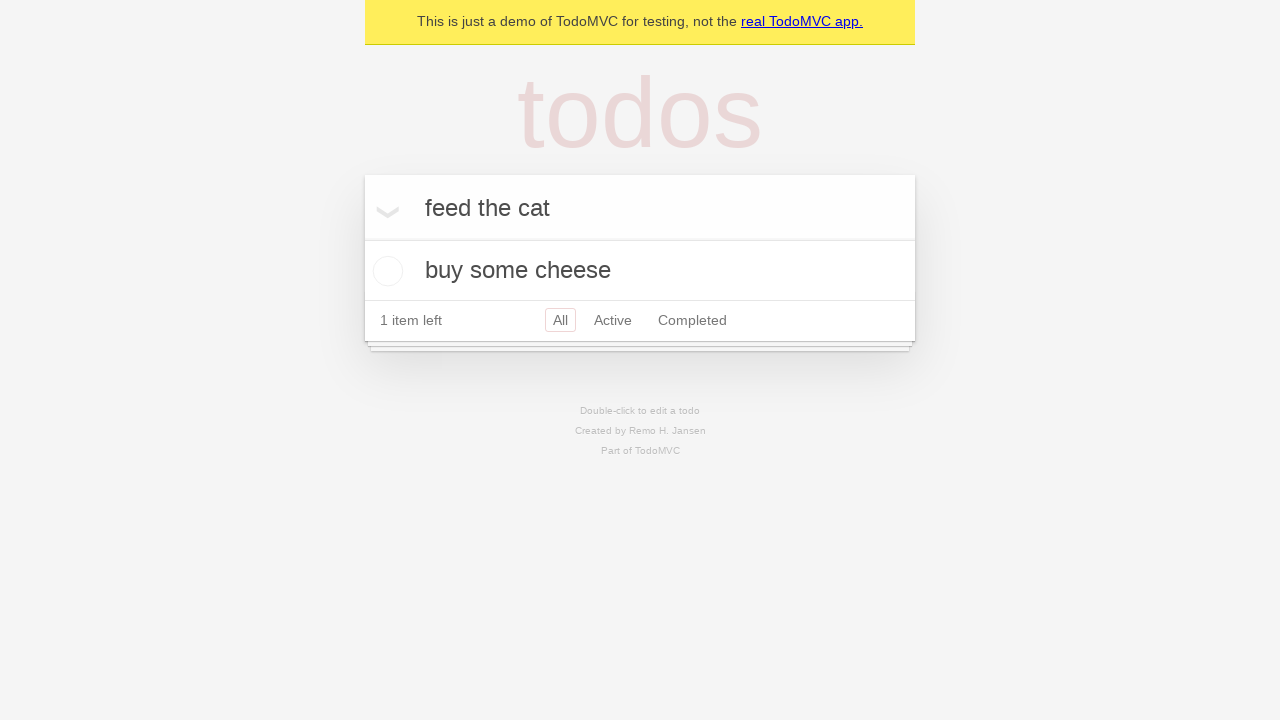

Pressed Enter to create second todo item on internal:attr=[placeholder="What needs to be done?"i]
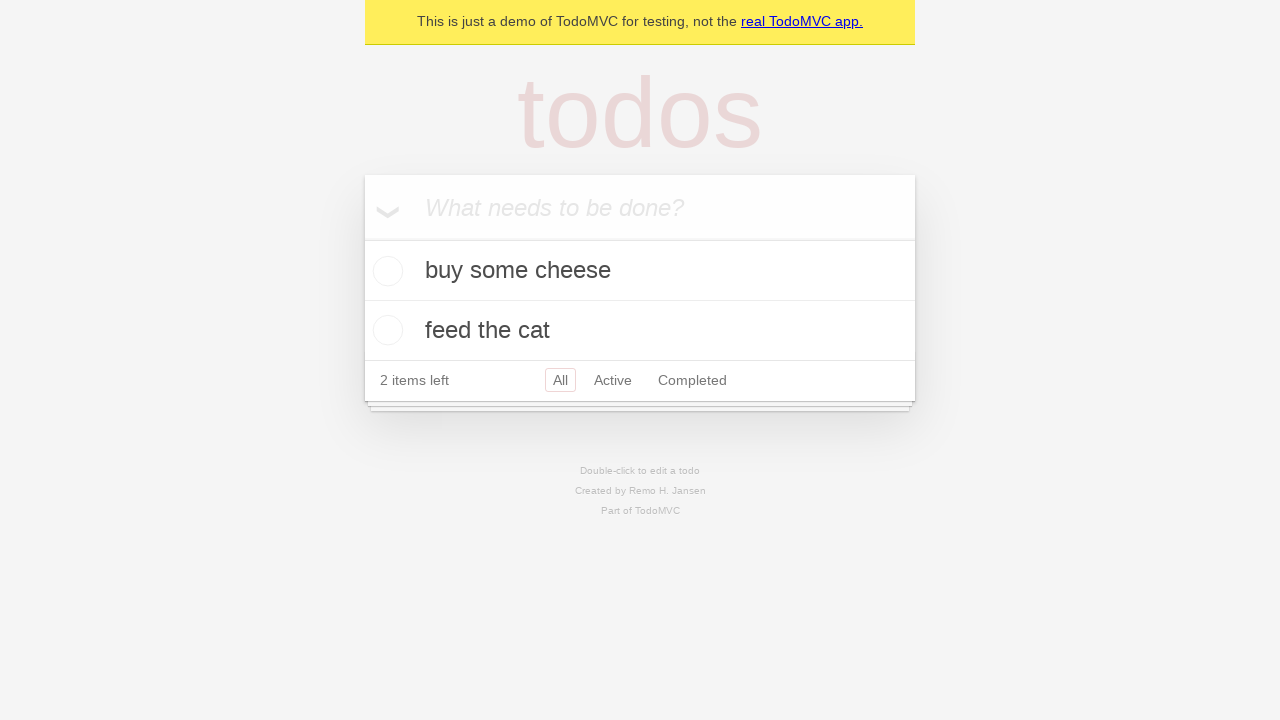

Selected first todo item
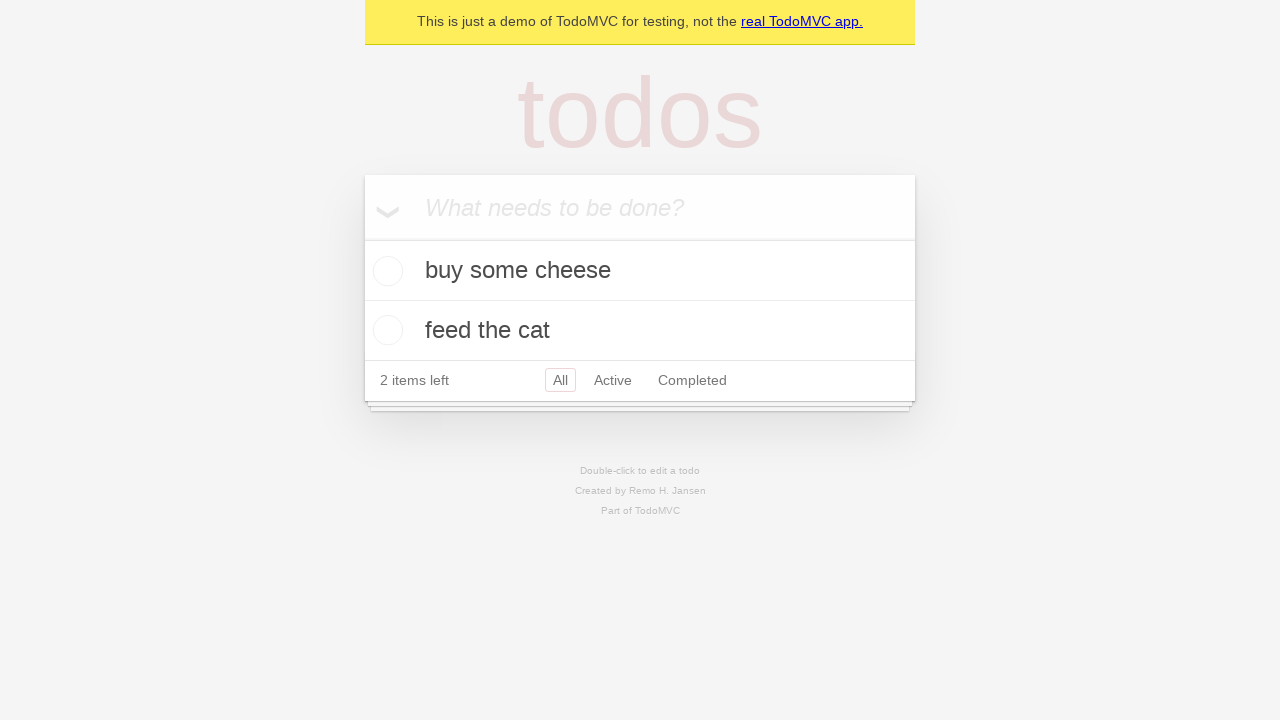

Checked first todo item as complete at (385, 271) on internal:testid=[data-testid="todo-item"s] >> nth=0 >> internal:role=checkbox
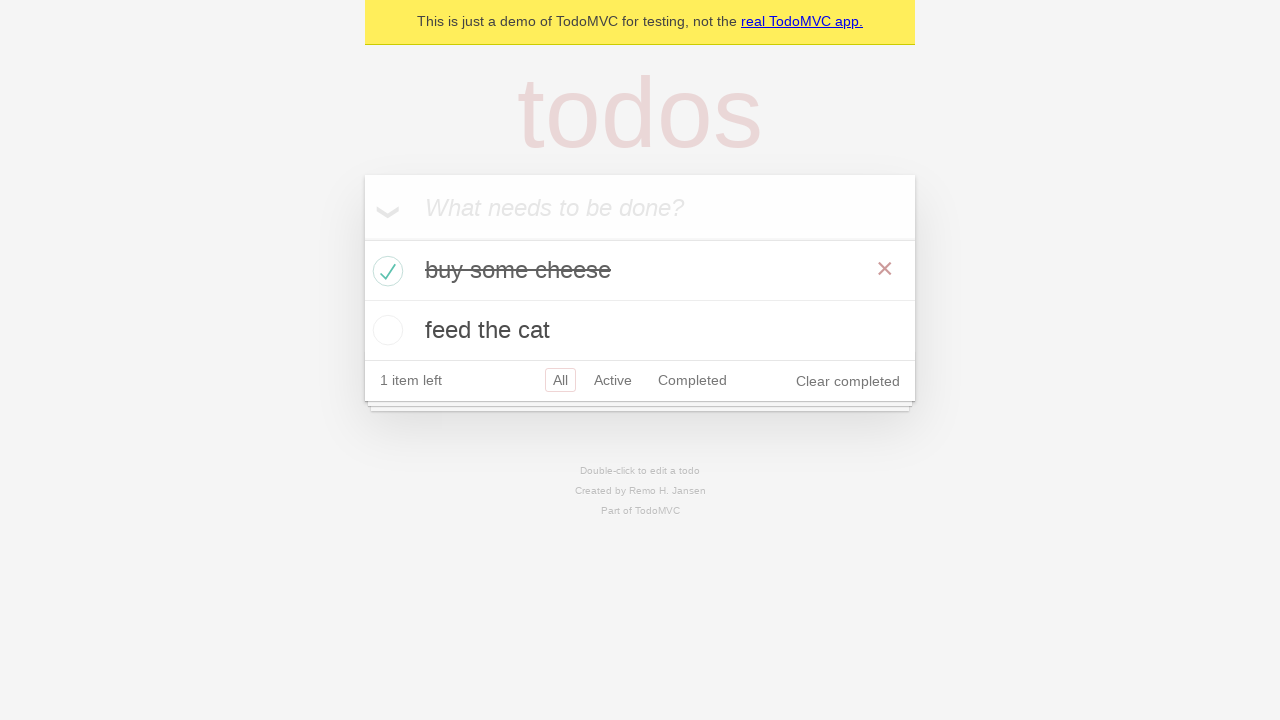

Unchecked first todo item to mark as incomplete at (385, 271) on internal:testid=[data-testid="todo-item"s] >> nth=0 >> internal:role=checkbox
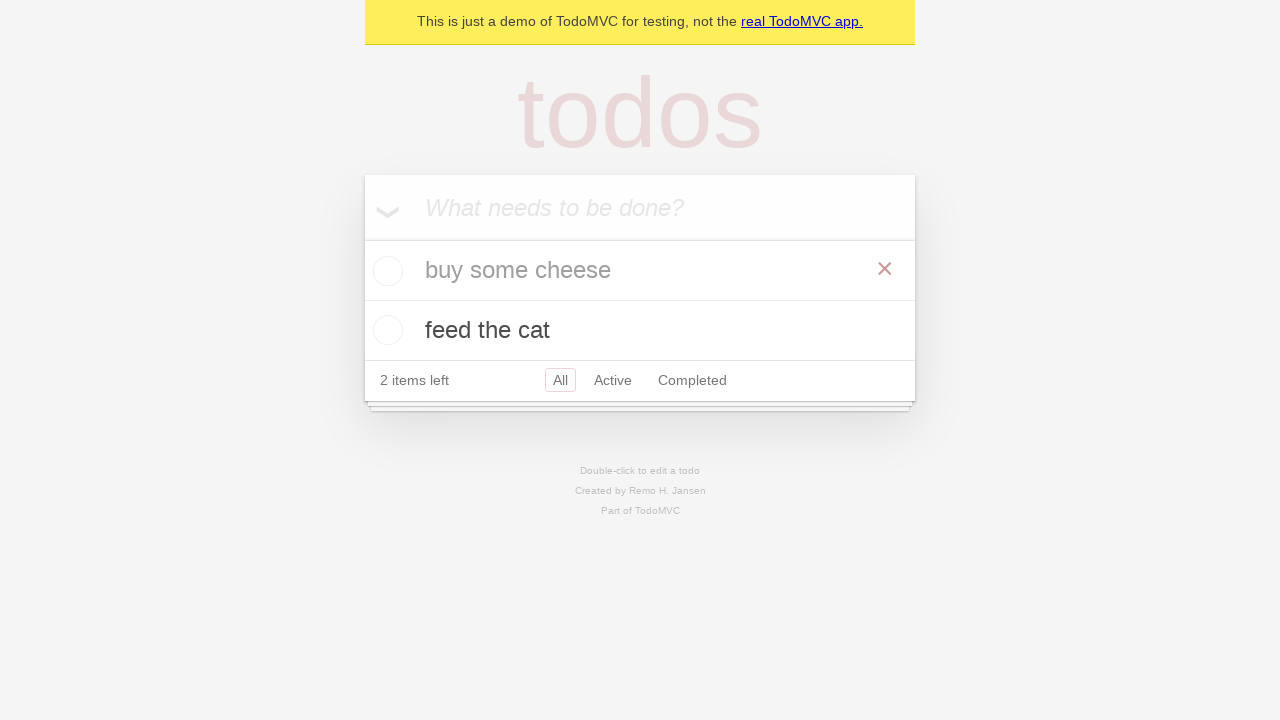

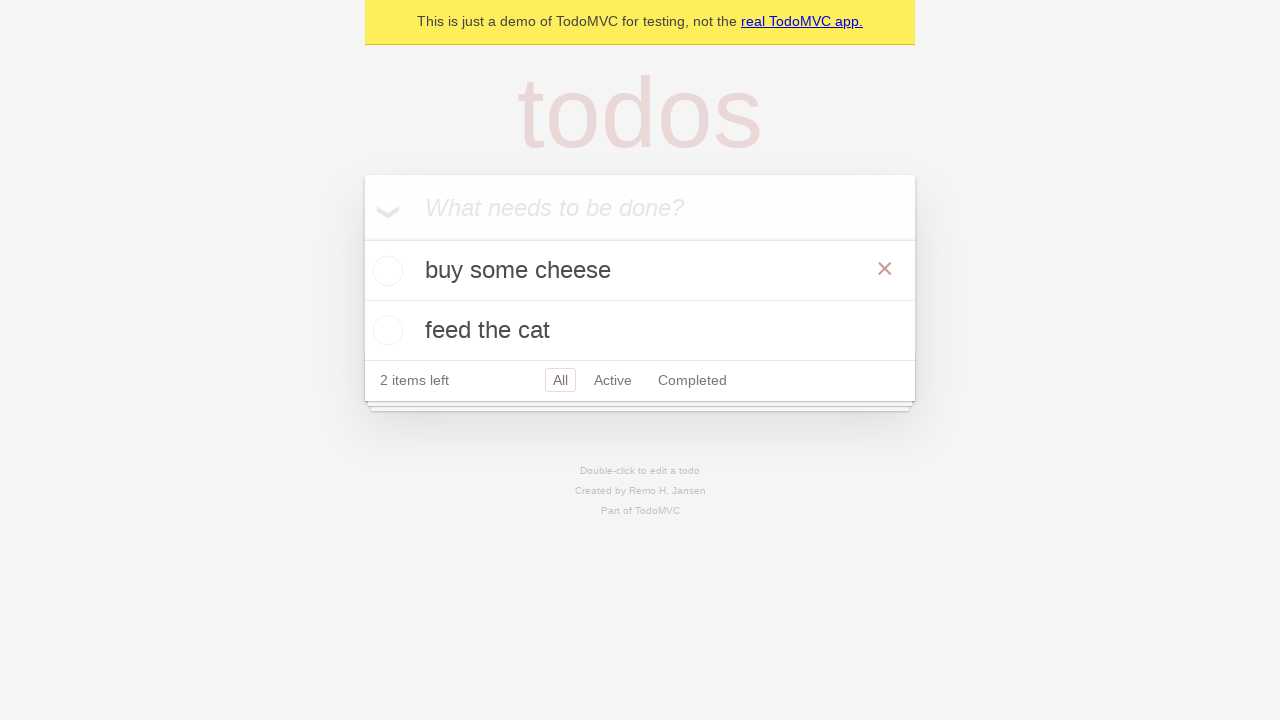